Tests mouse over functionality by hovering over a button element to trigger the mouseover event

Starting URL: https://testpages.eviltester.com/styled/events/javascript-events.html

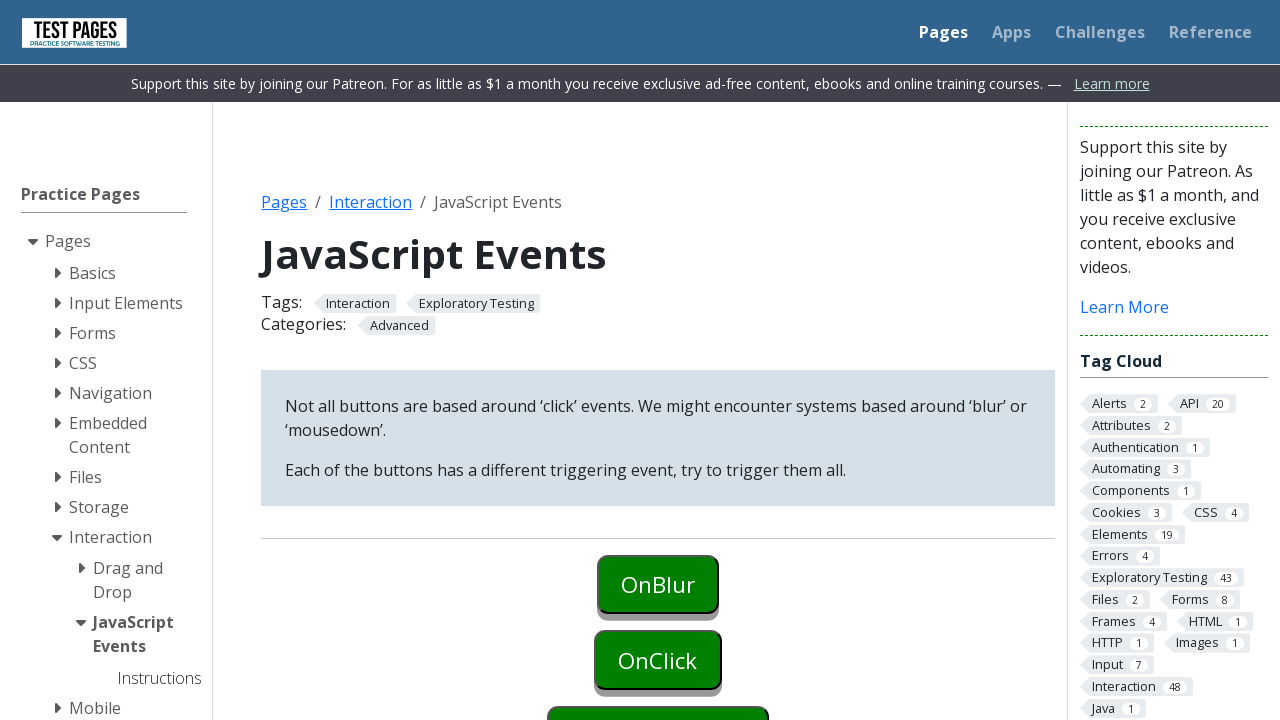

Waited for mouse over button to be visible
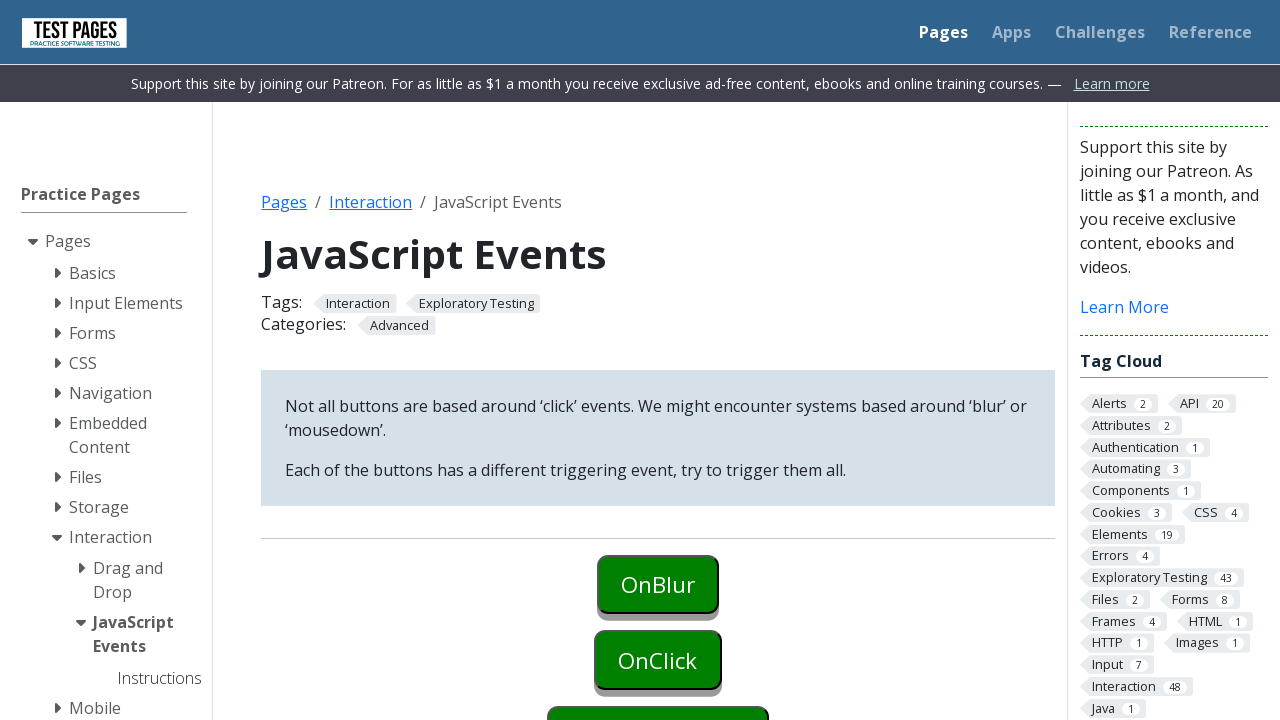

Hovered over button to trigger mouseover event at (658, 360) on xpath=//button[@id='onmouseover']
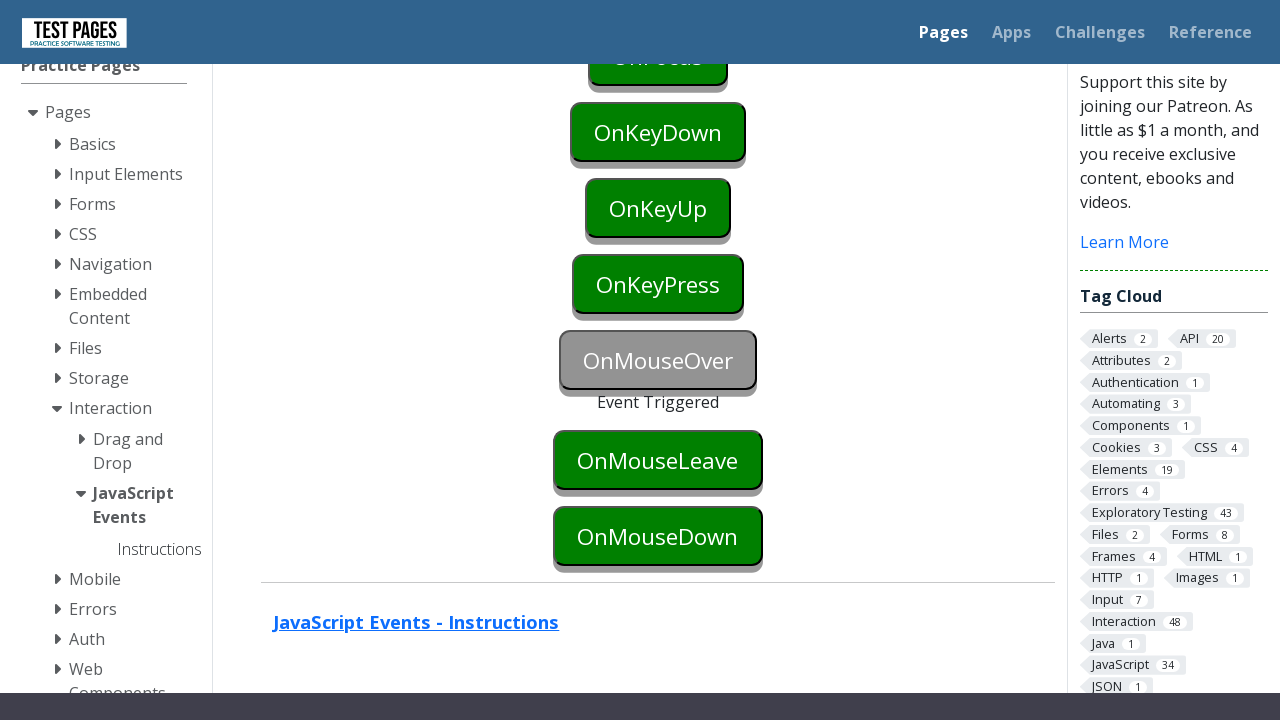

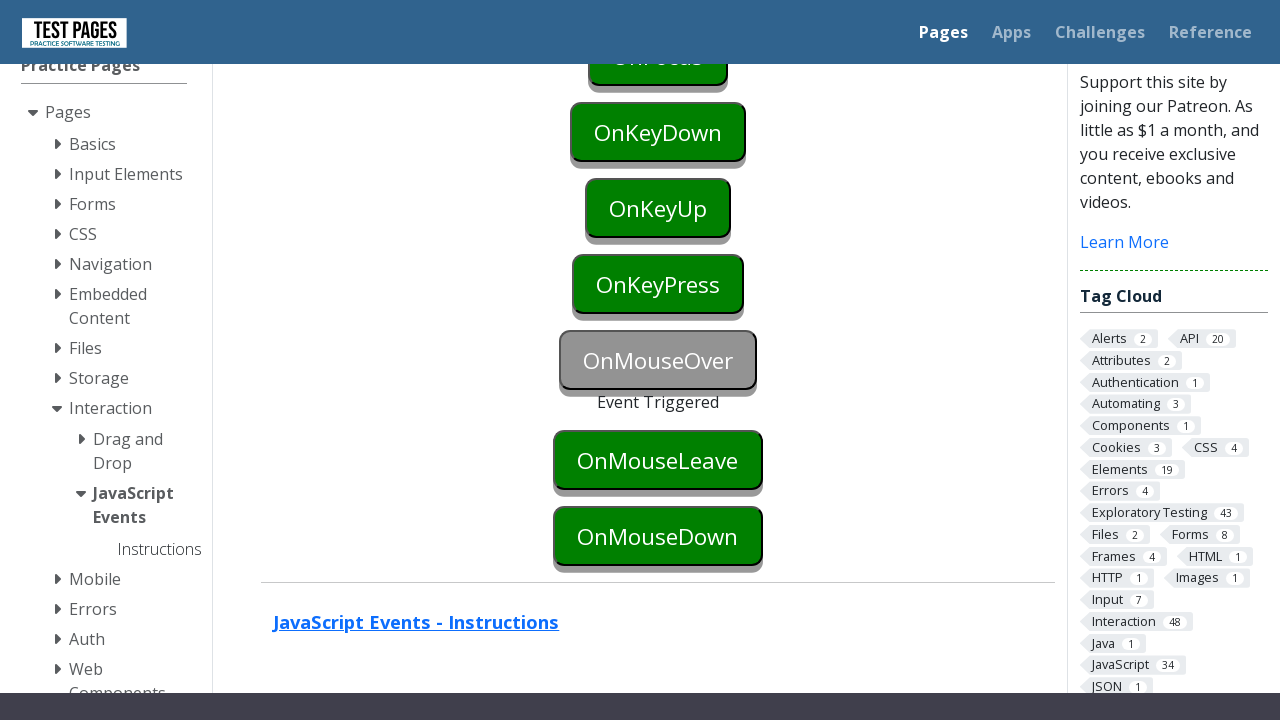